Tests that the organization user (Peer) embed page loads and displays the user's name.

Starting URL: https://i.cal.com/peer/embed

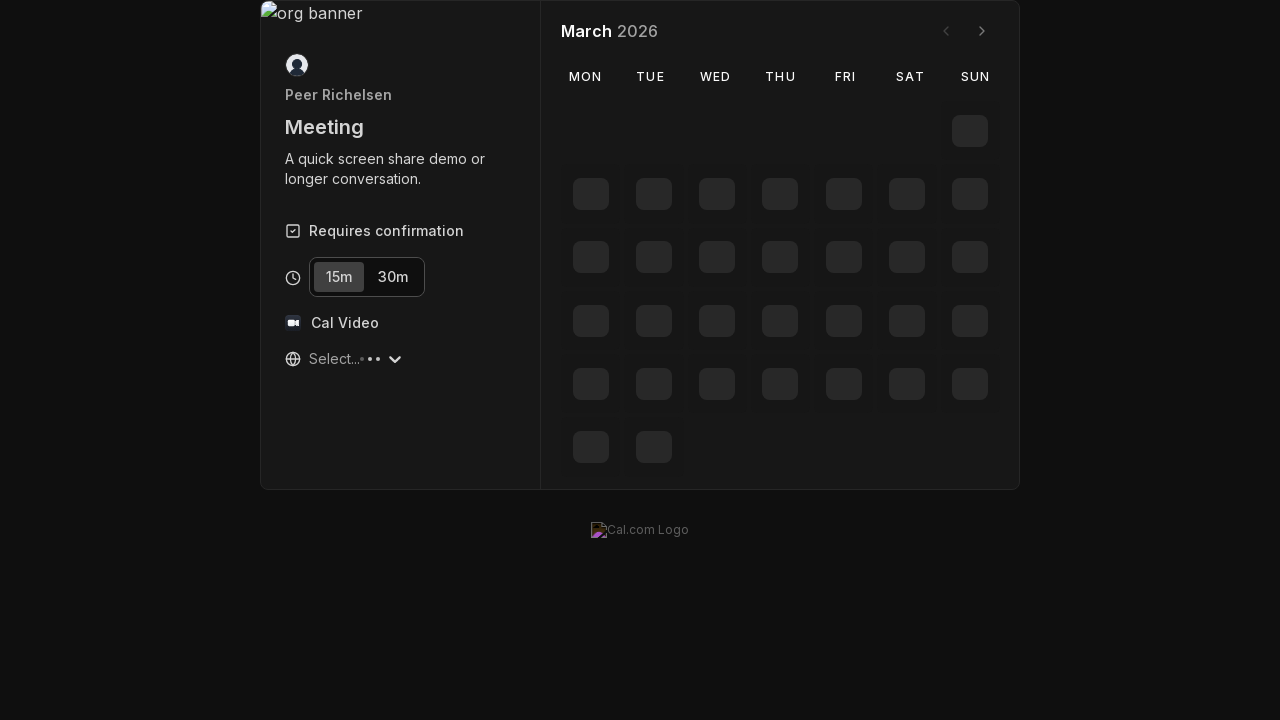

Waited for 'Peer Richelsen' text to appear on the embed page
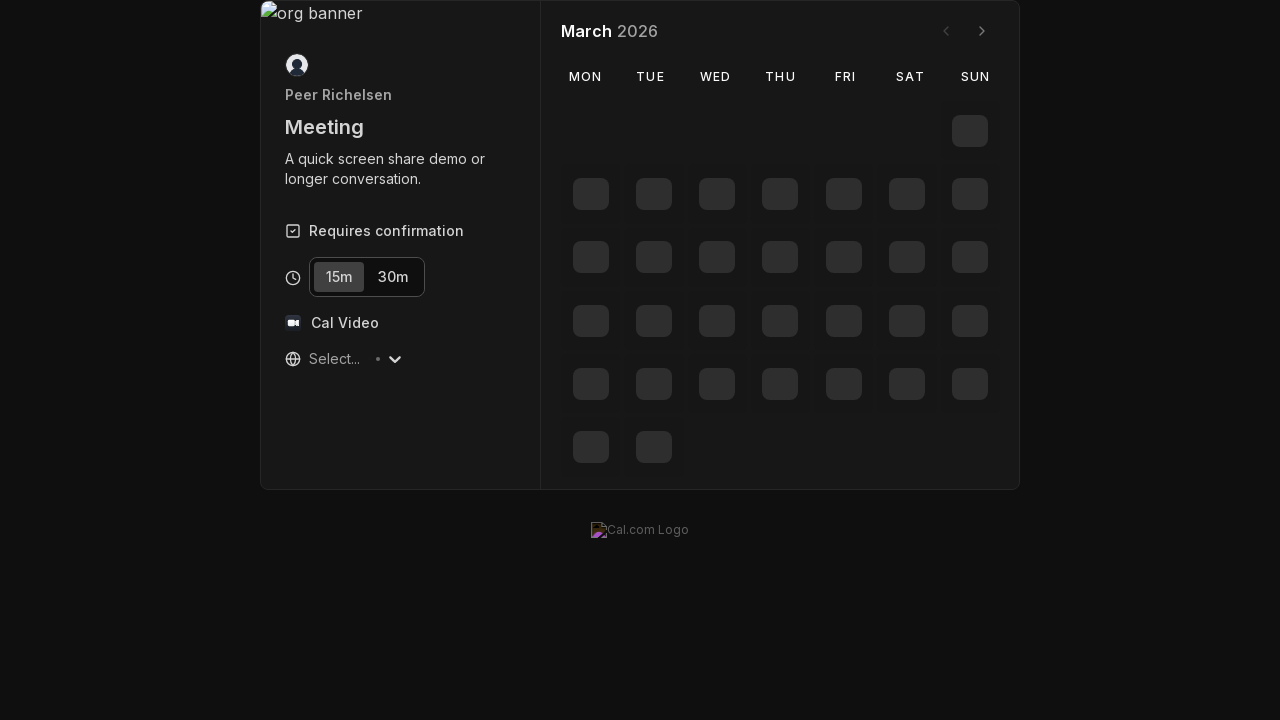

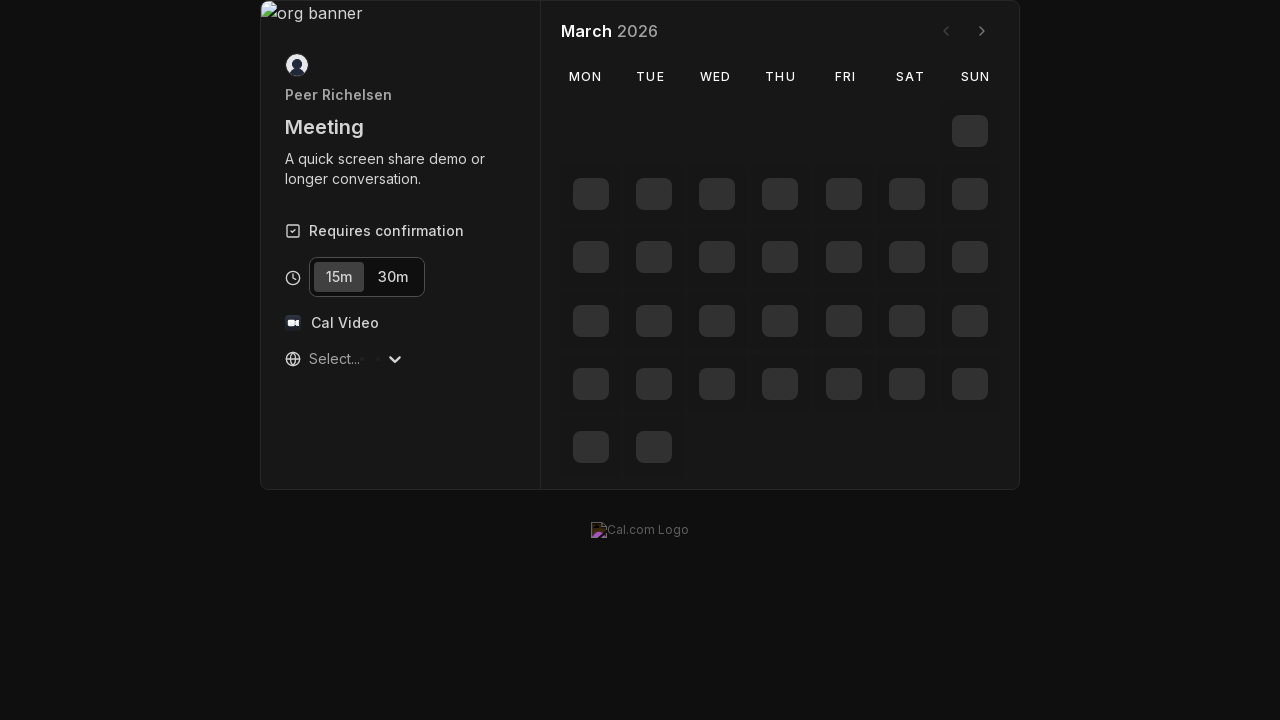